Tests double-click functionality by double-clicking a button that triggers an alert message

Starting URL: https://selenium08.blogspot.com/2019/11/double-click.html

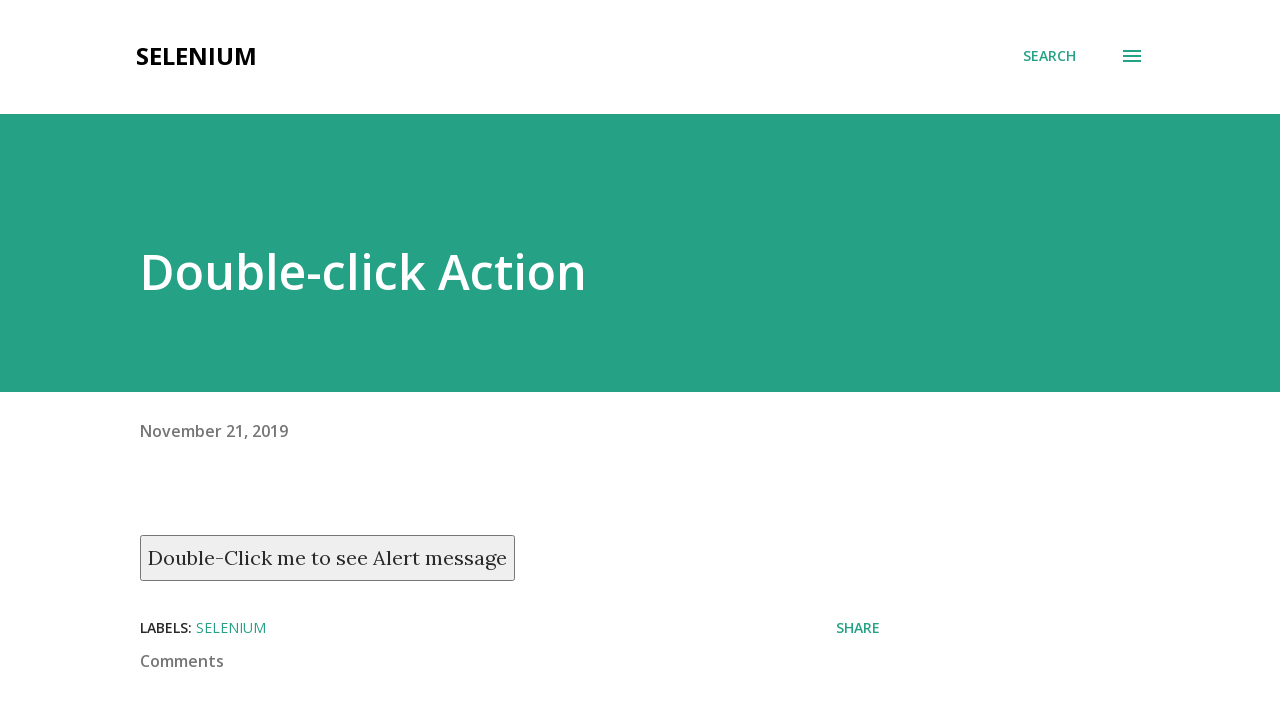

Located double-click button element
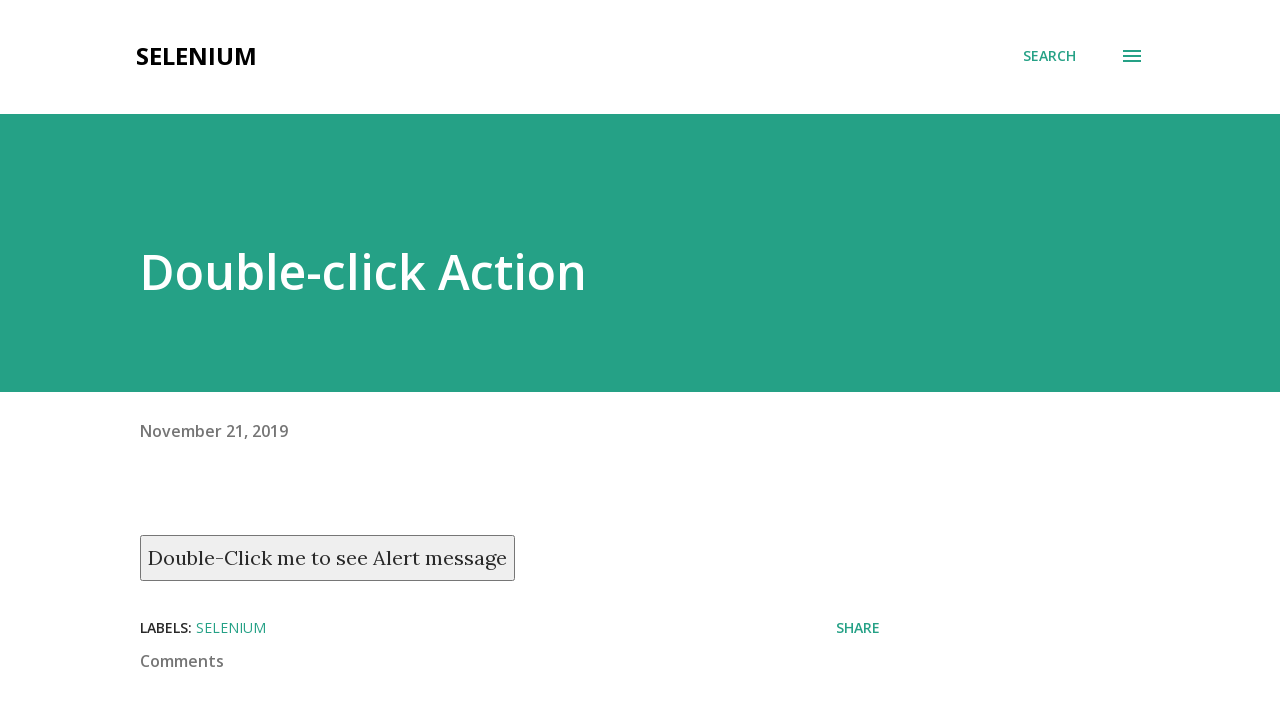

Double-clicked the button to trigger alert at (328, 558) on xpath=//button[text()='Double-Click me to see Alert message']
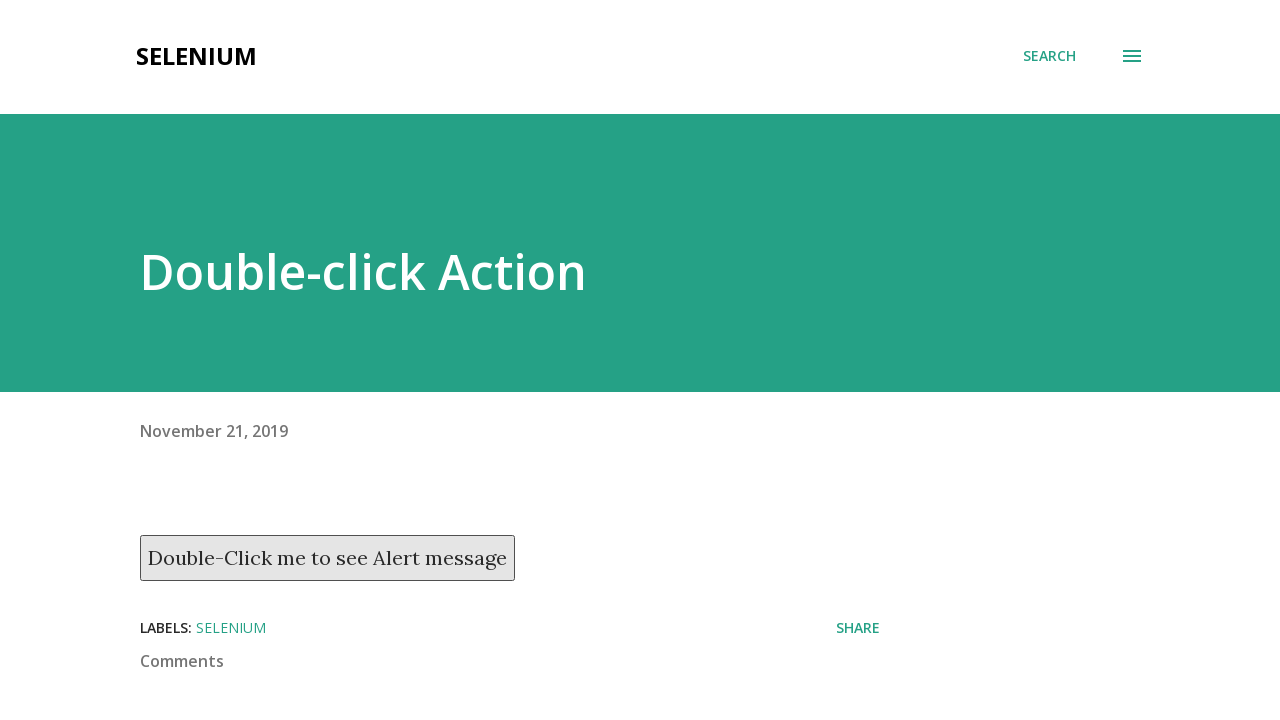

Set up alert dialog handler to accept the alert
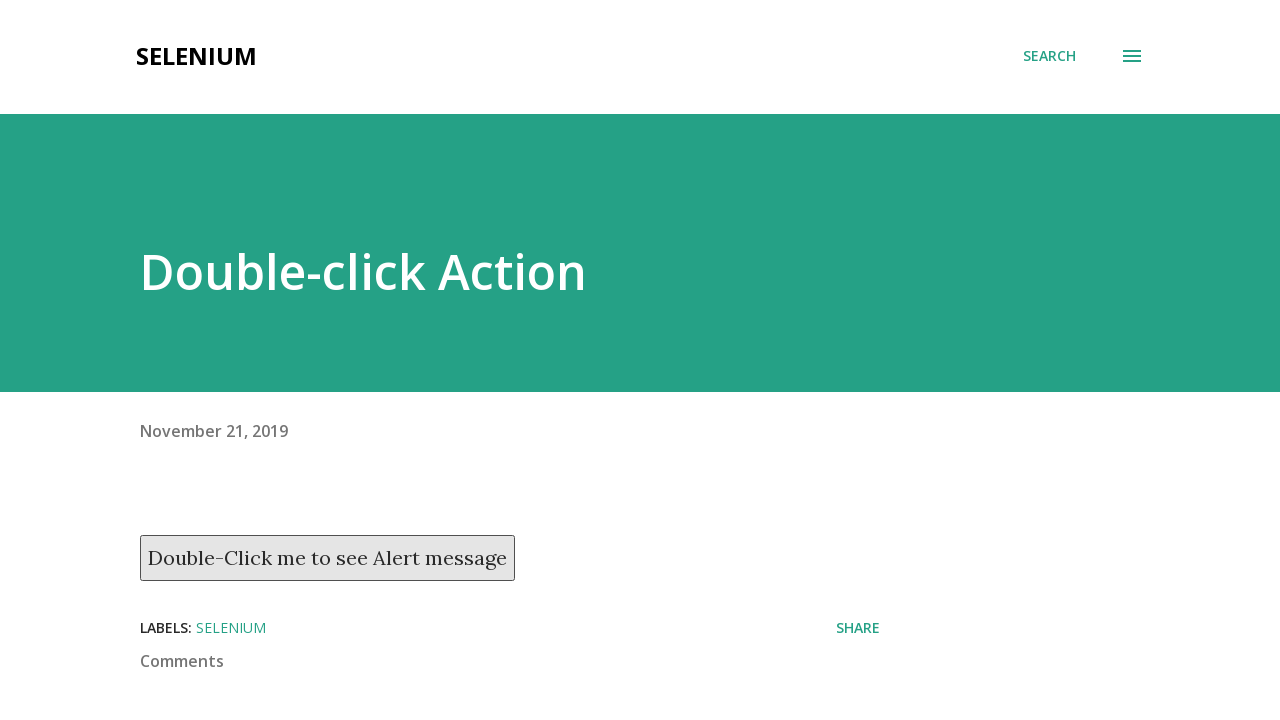

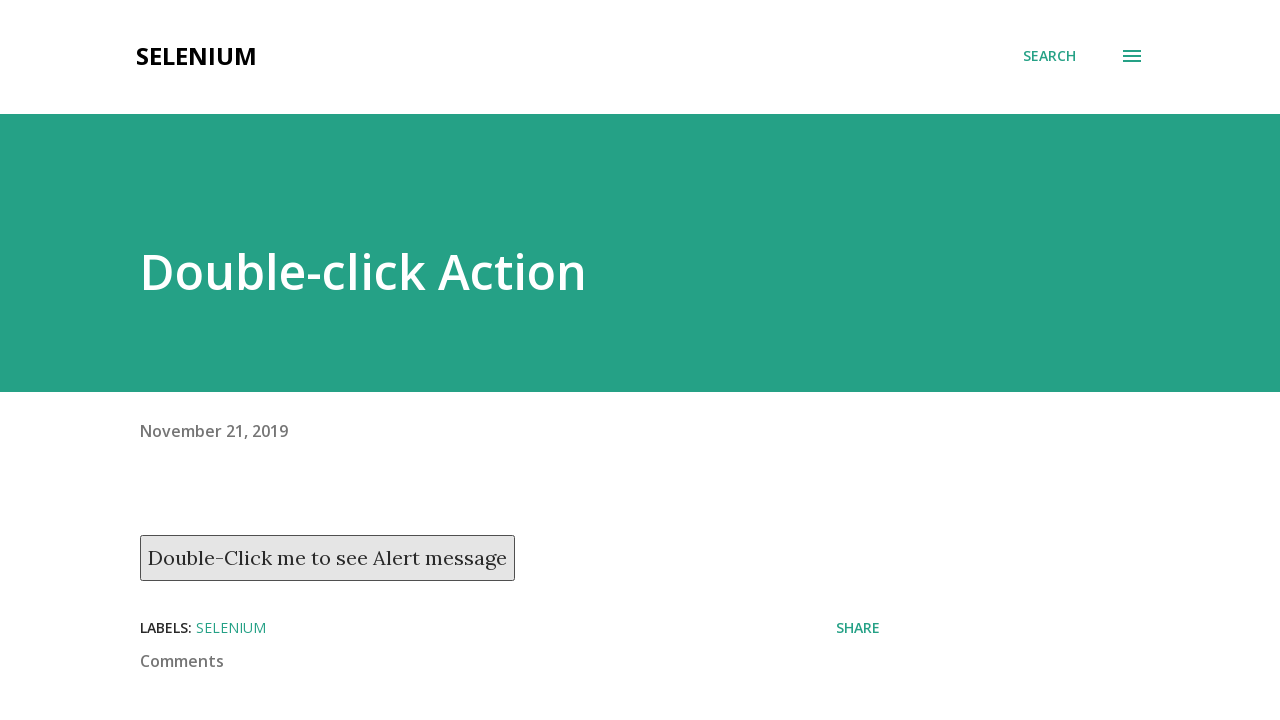